Tests category navigation by clicking on Women category, then Dress subcategory, and then navigating to Men subcategory to verify category pages display correctly

Starting URL: http://automationexercise.com

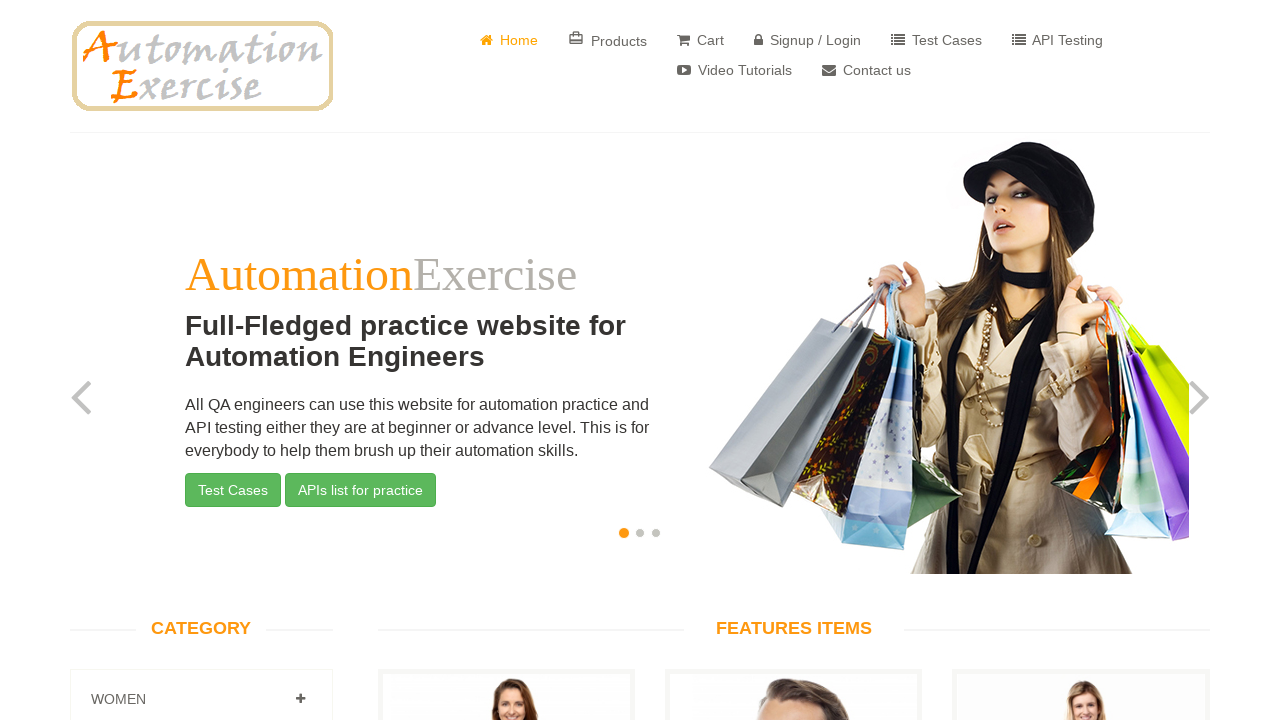

Verified category products section is visible in left sidebar
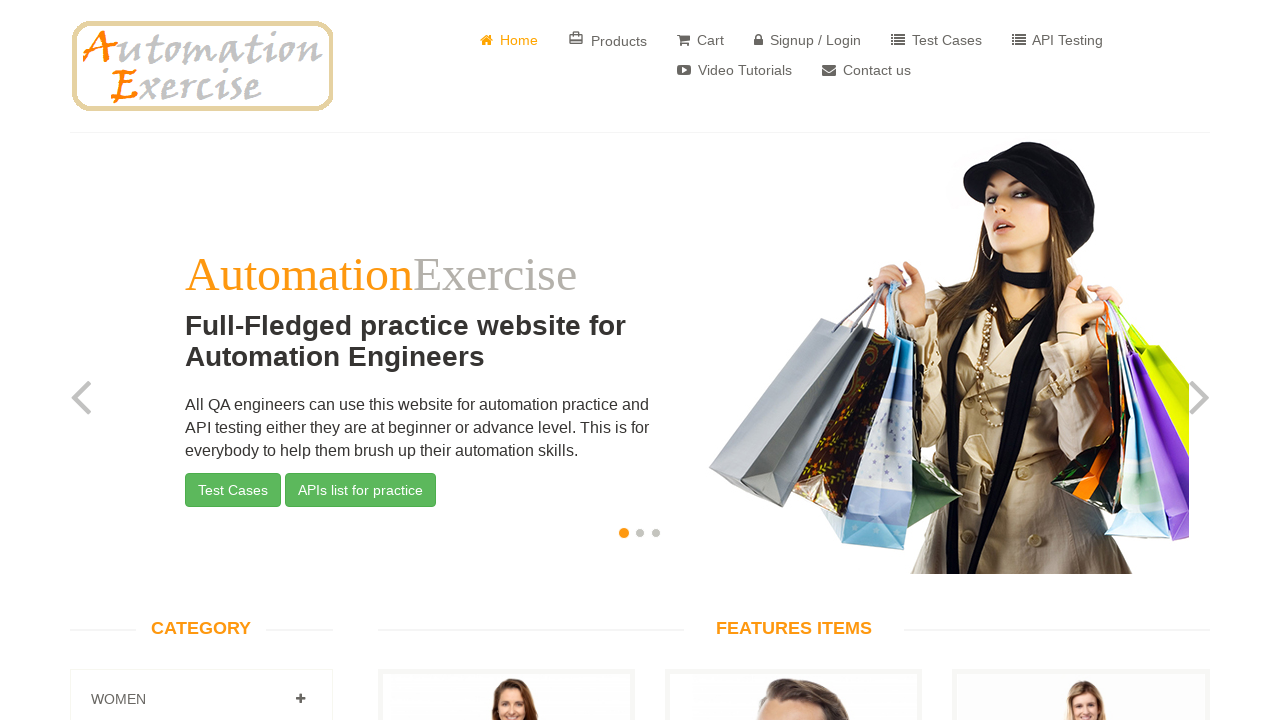

Clicked on Women category at (300, 699) on a[href='#Women']
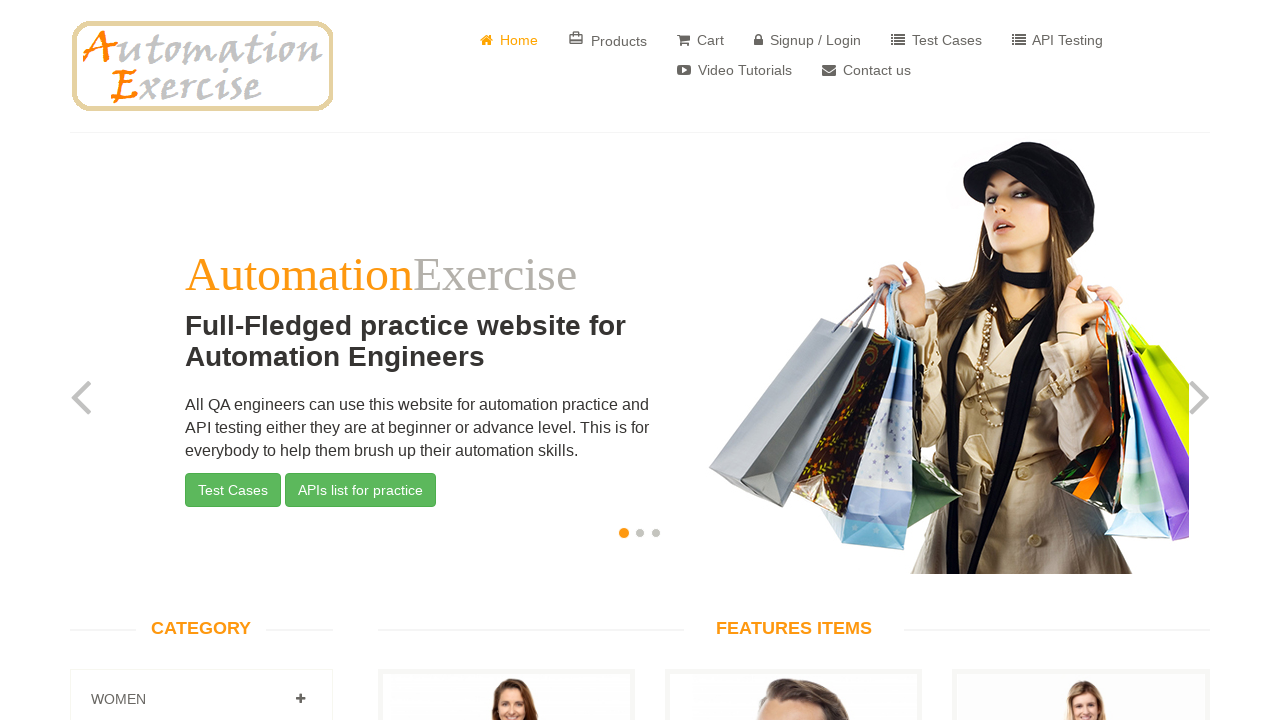

Clicked on Dress subcategory under Women at (127, 360) on a[href='/category_products/1']
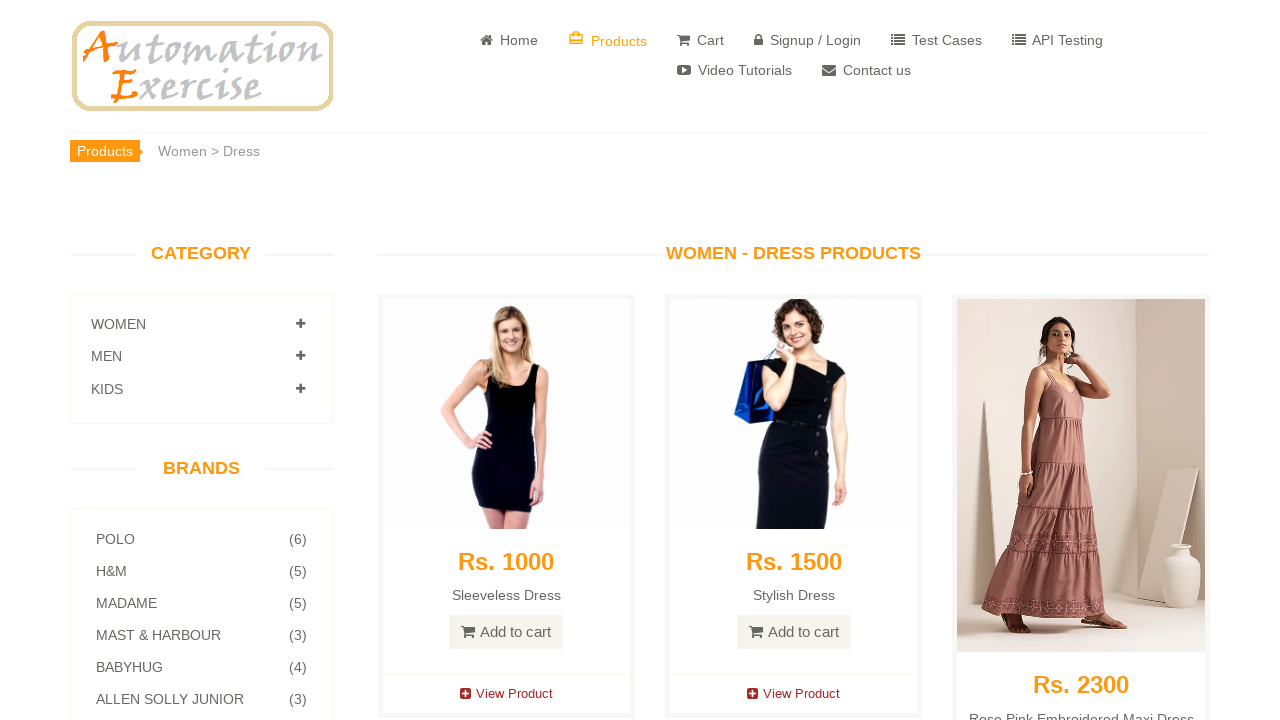

Women Dress category page loaded with featured items
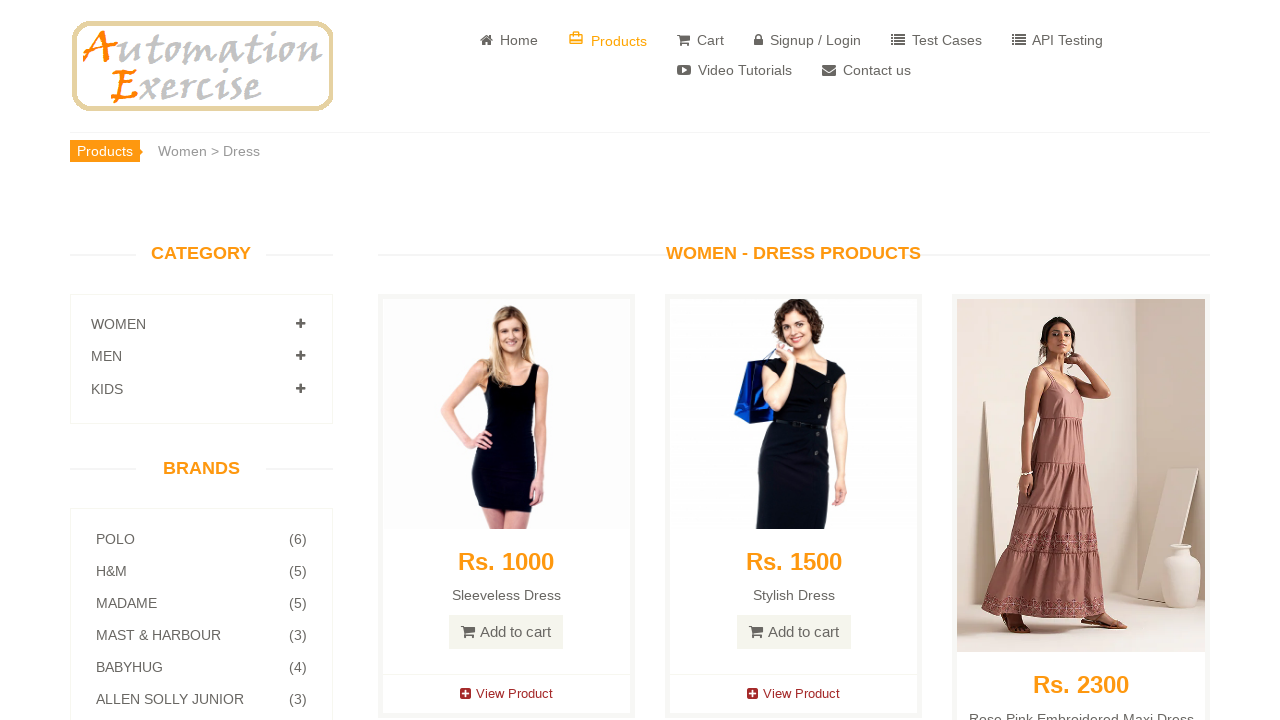

Verified Women category heading is displayed
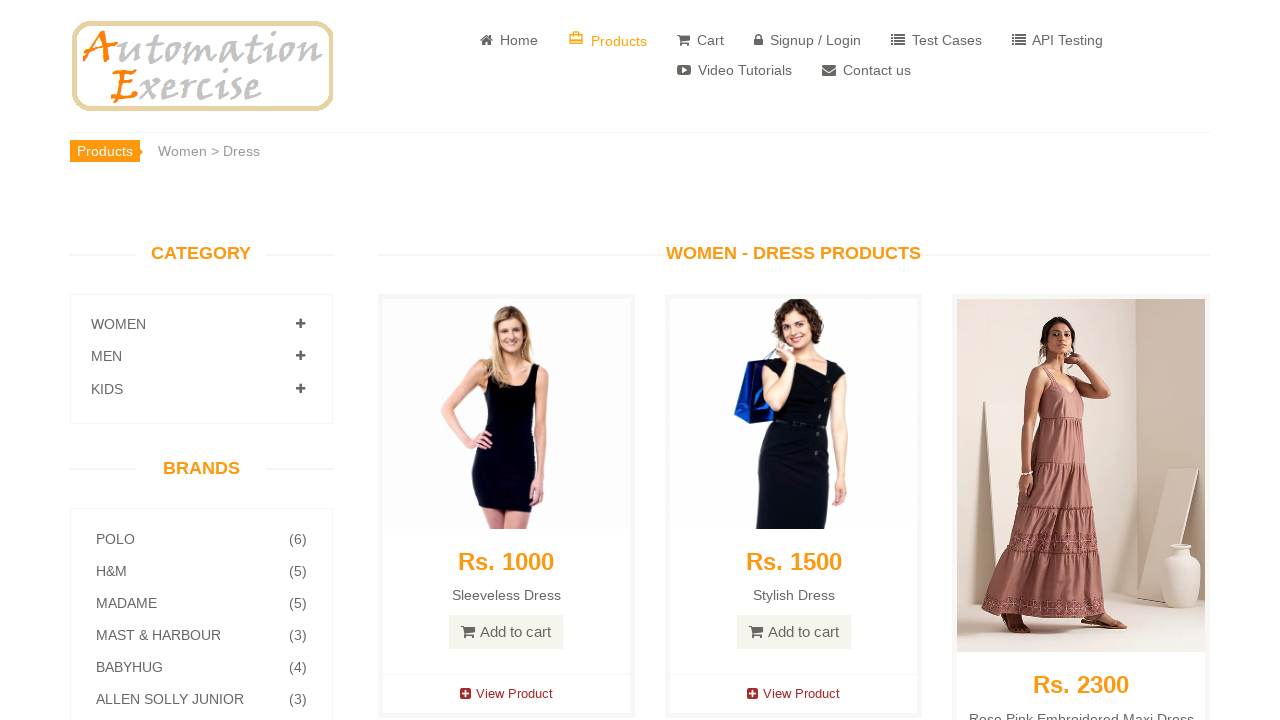

Clicked on Men category in left sidebar at (300, 356) on a[href='#Men']
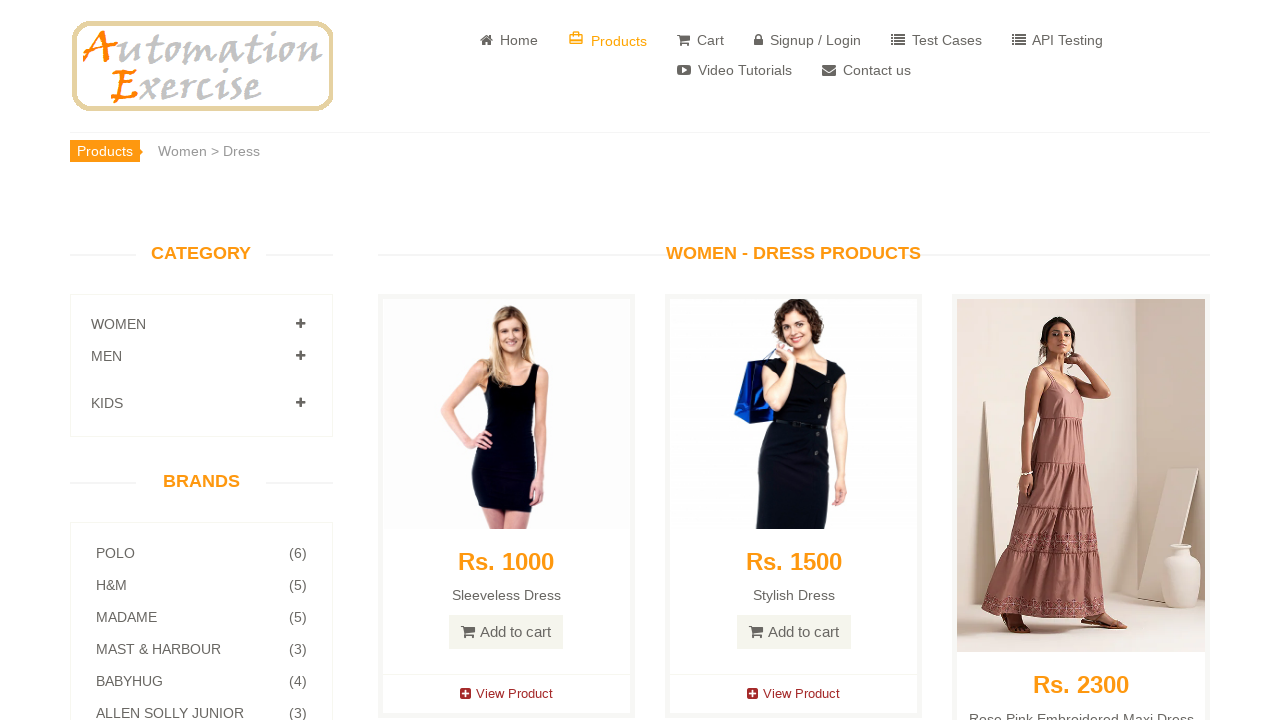

Clicked on Tshirts subcategory under Men at (132, 396) on a[href='/category_products/3']
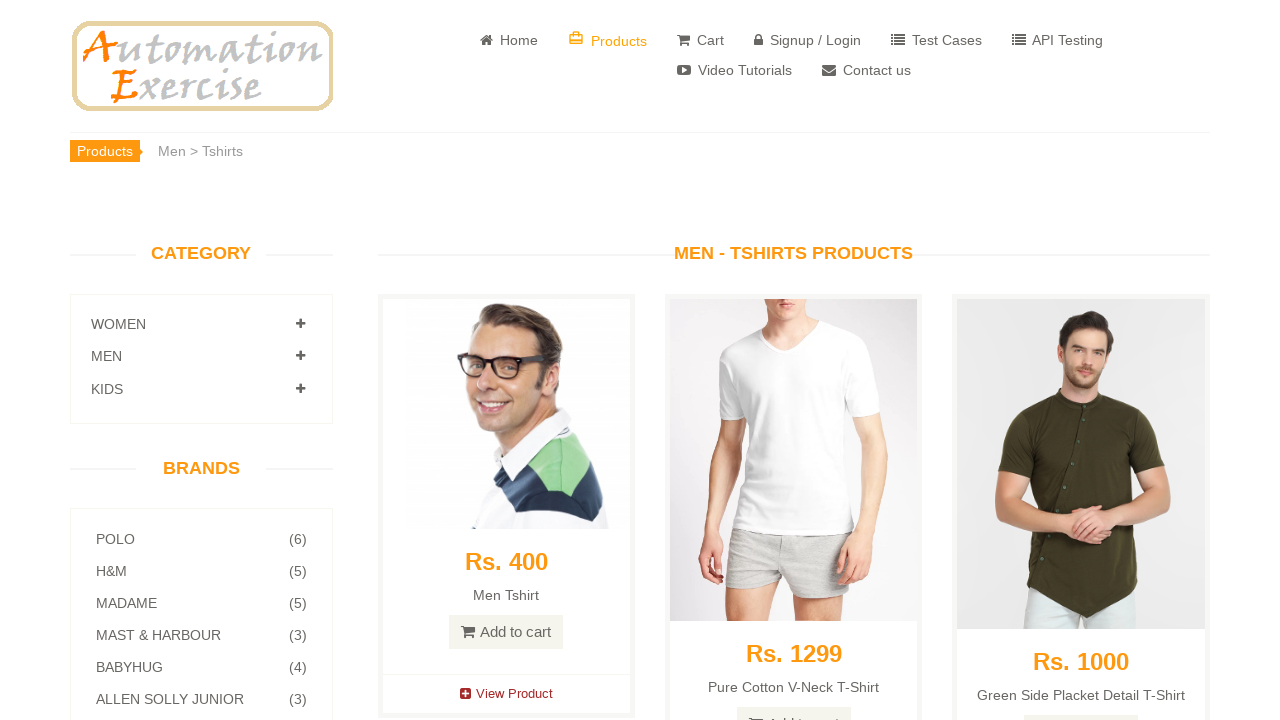

Men Tshirts category page loaded with featured items
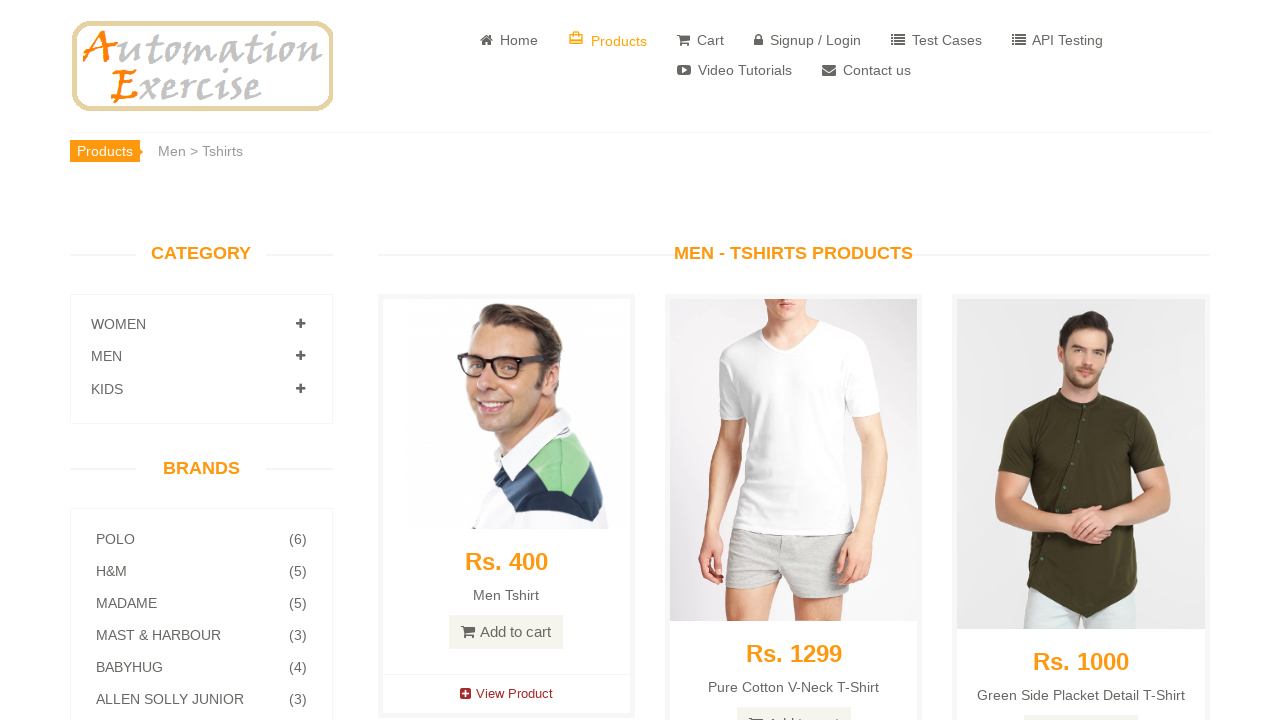

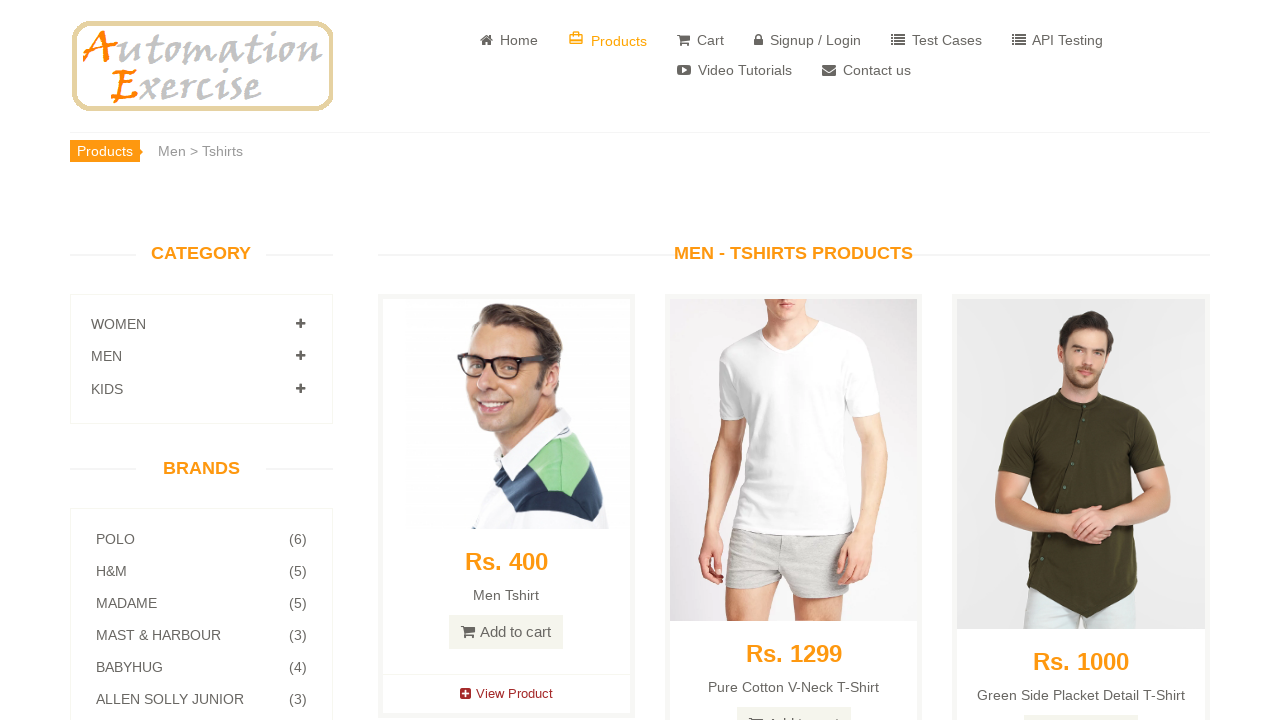